Tests dynamic element loading by clicking a start button and verifying that a username input field becomes visible after loading

Starting URL: https://practice.cydeo.com/dynamic_loading/1

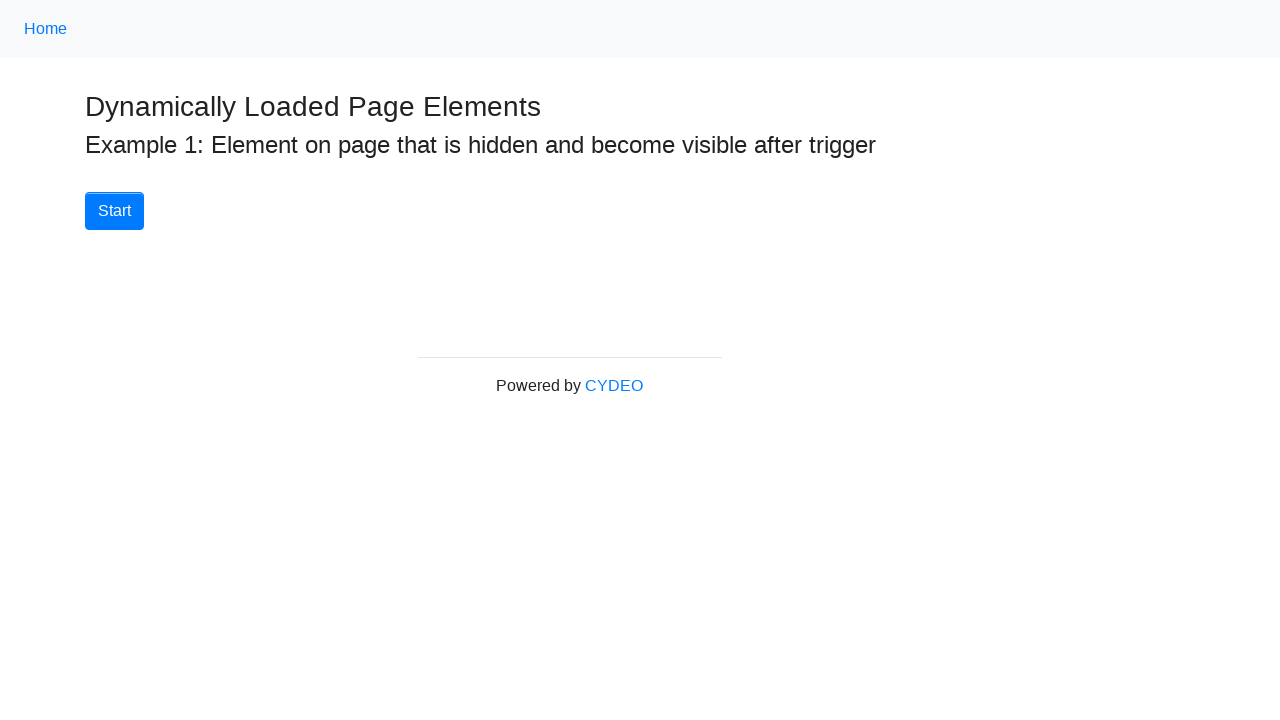

Clicked the start button to trigger dynamic loading at (114, 211) on #start > button
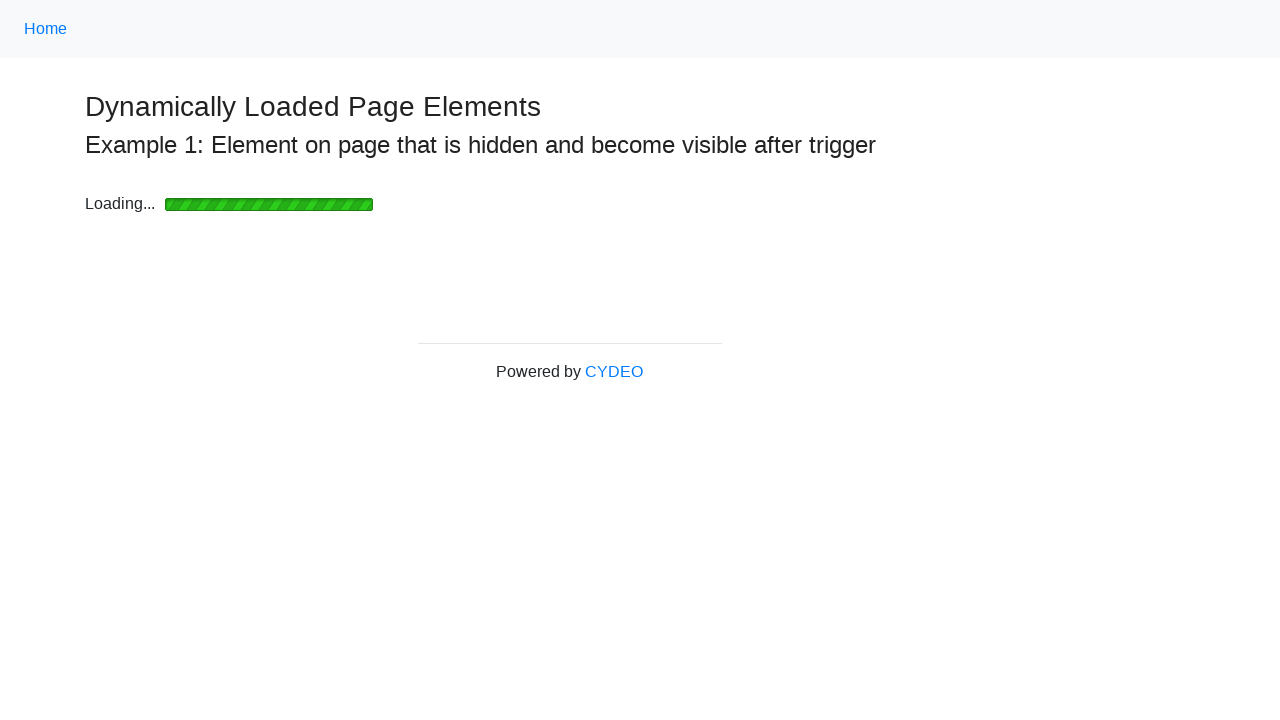

Username input field became visible after dynamic loading completed
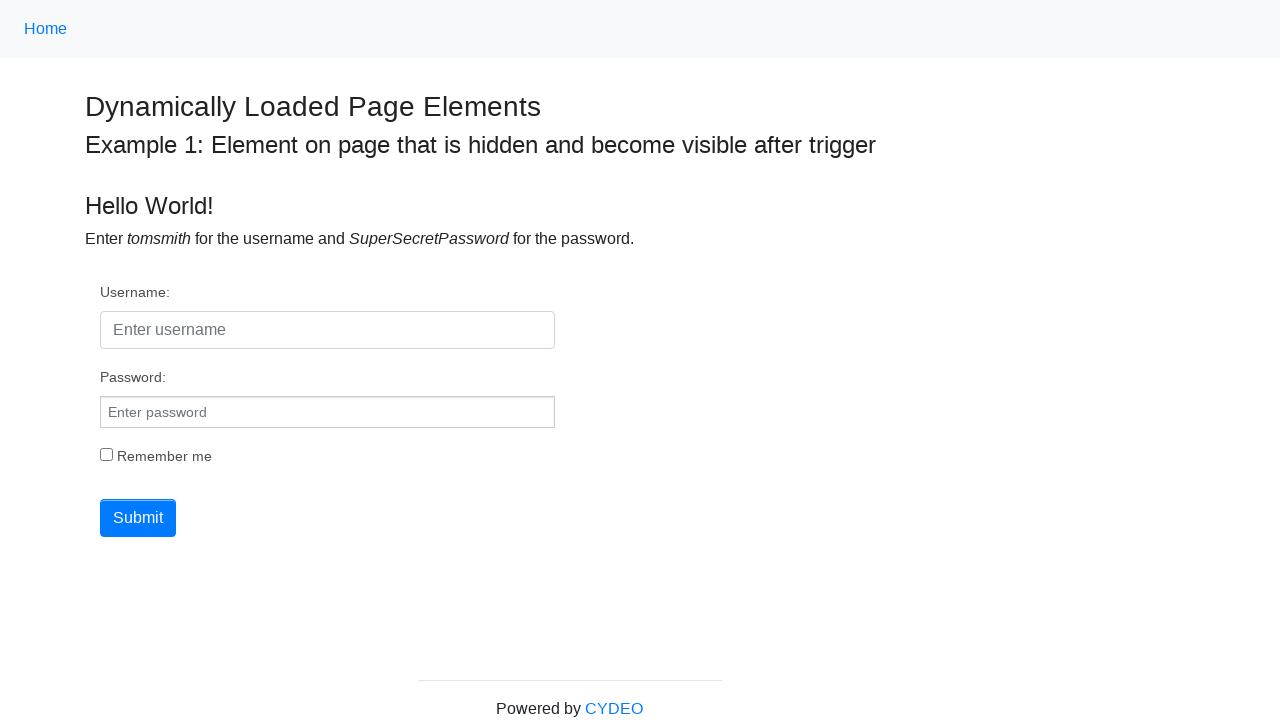

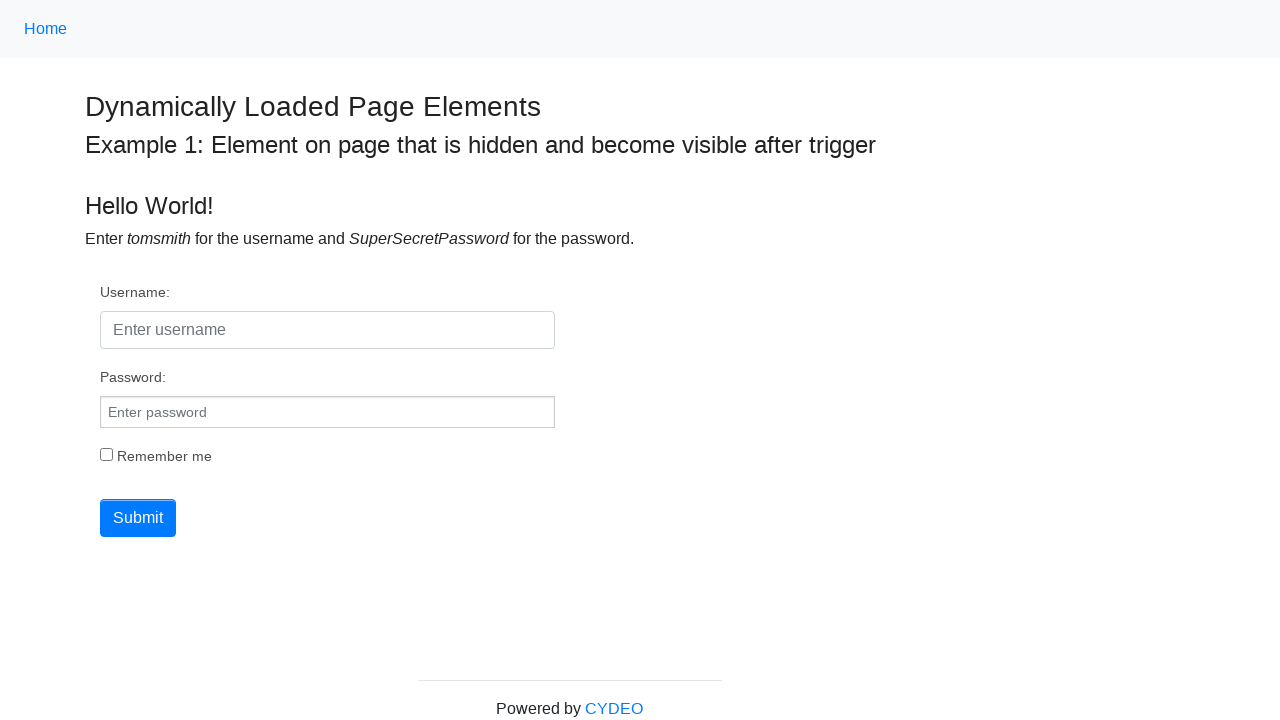